Tests waiting for an element to become clickable using a locator approach - clicks Enable button and waits for input field to be interactive before typing.

Starting URL: https://the-internet.herokuapp.com/dynamic_controls

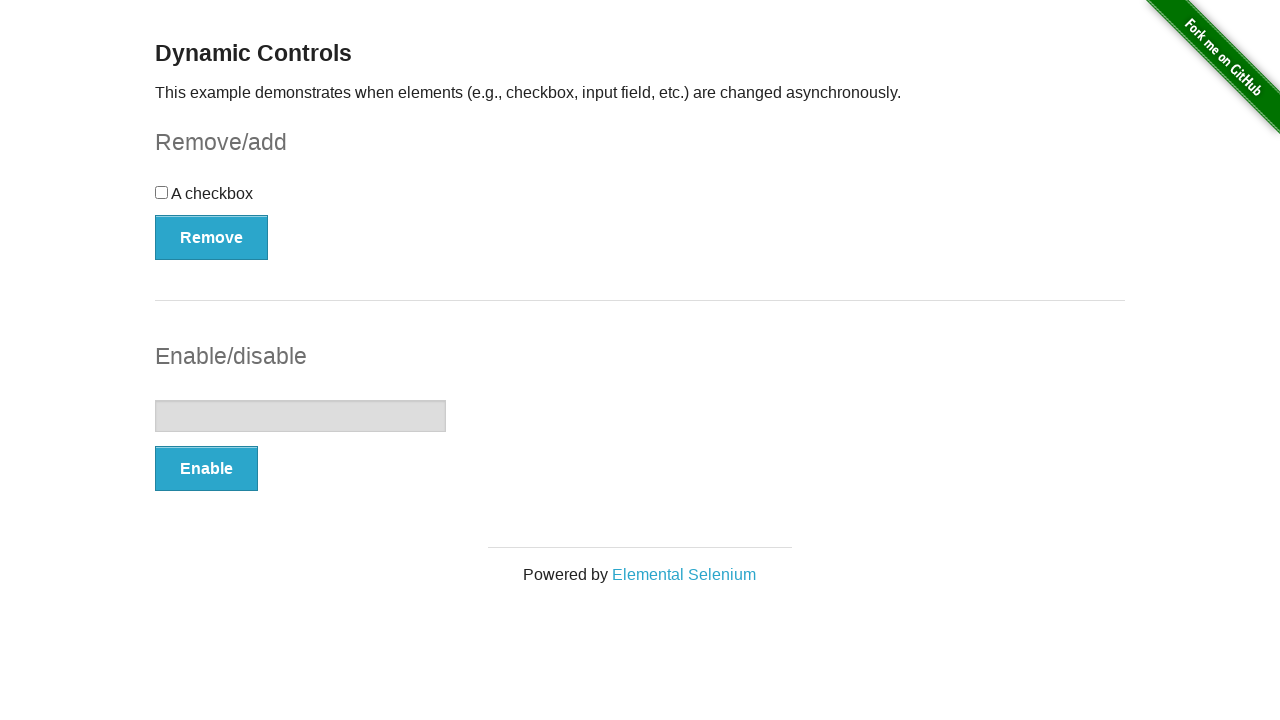

Clicked the Enable button at (206, 469) on xpath=//button[text()='Enable']
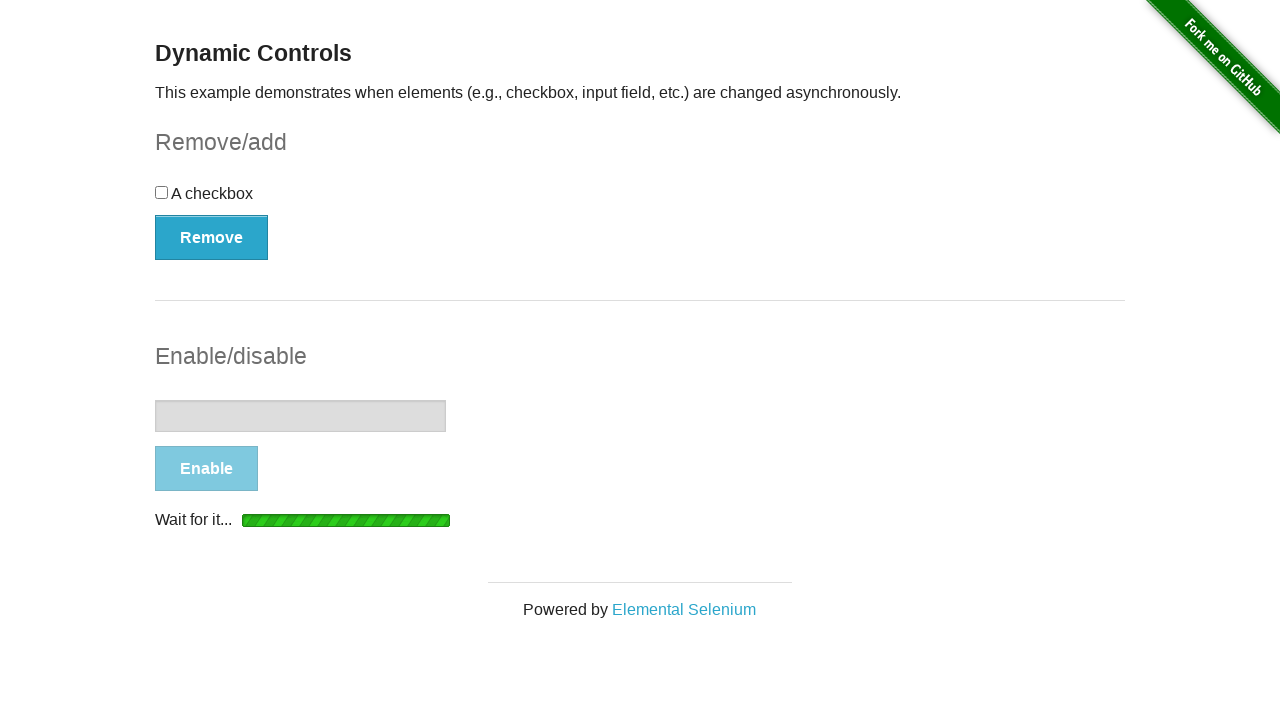

Input field became enabled and visible
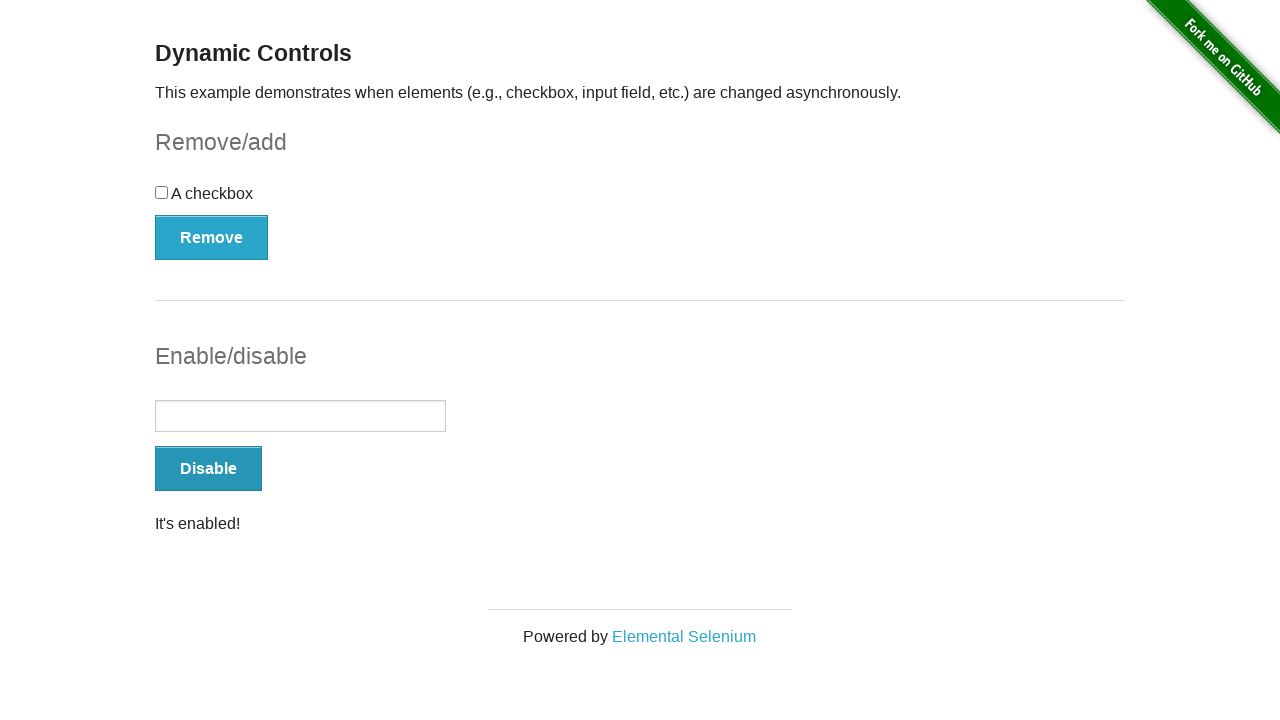

Filled the input field with text 'Now I can type here!' on input[type='text']
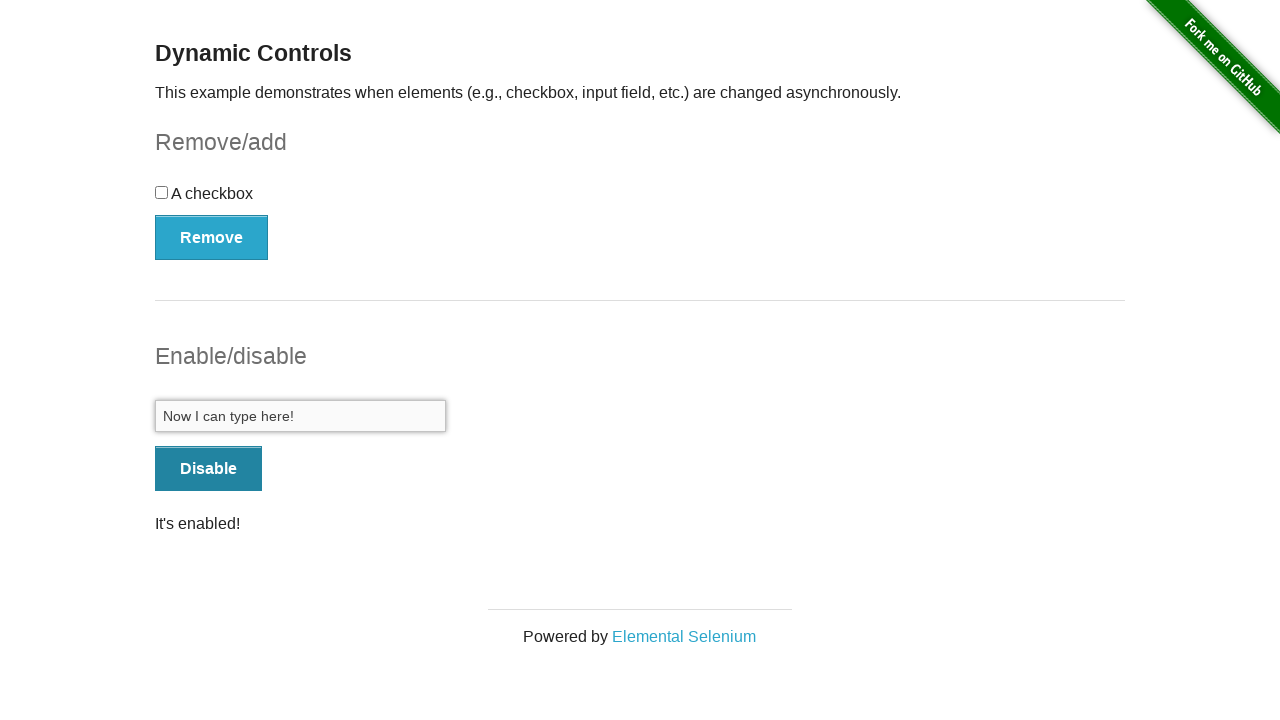

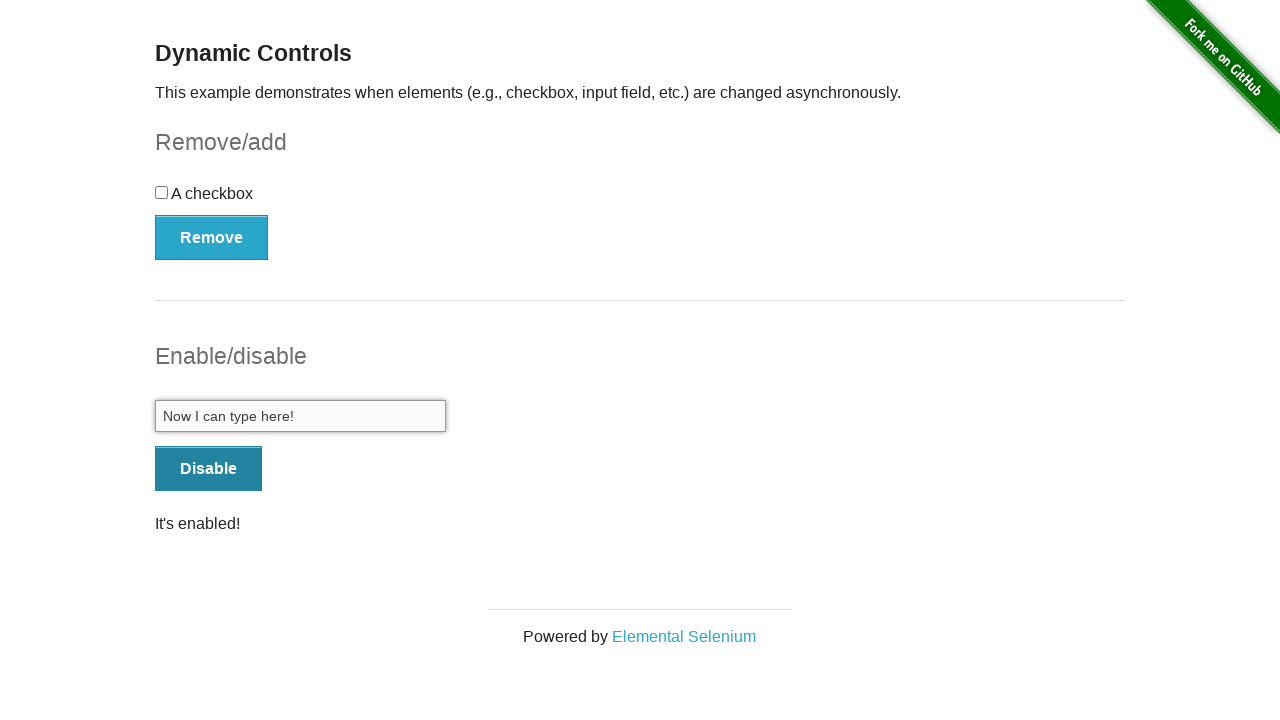